Tests file upload functionality by selecting a file and clicking the upload button, then verifying the success message

Starting URL: https://the-internet.herokuapp.com/upload

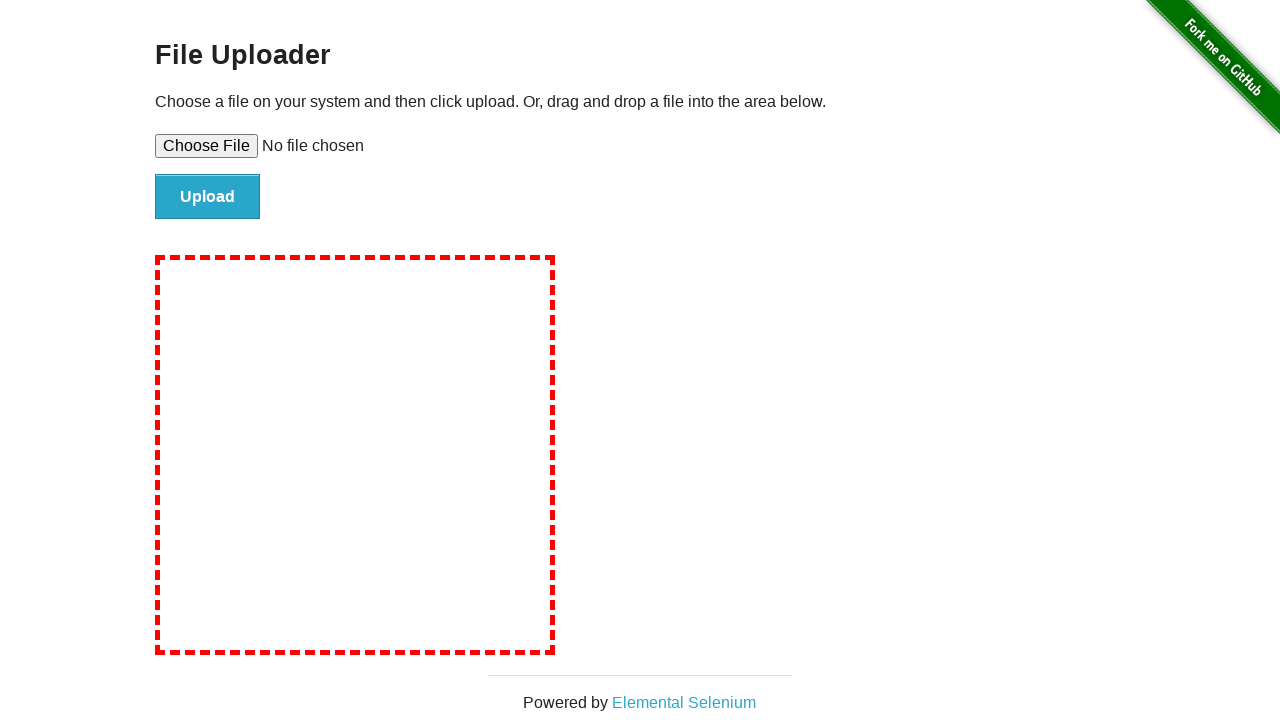

Created temporary test file with sample content
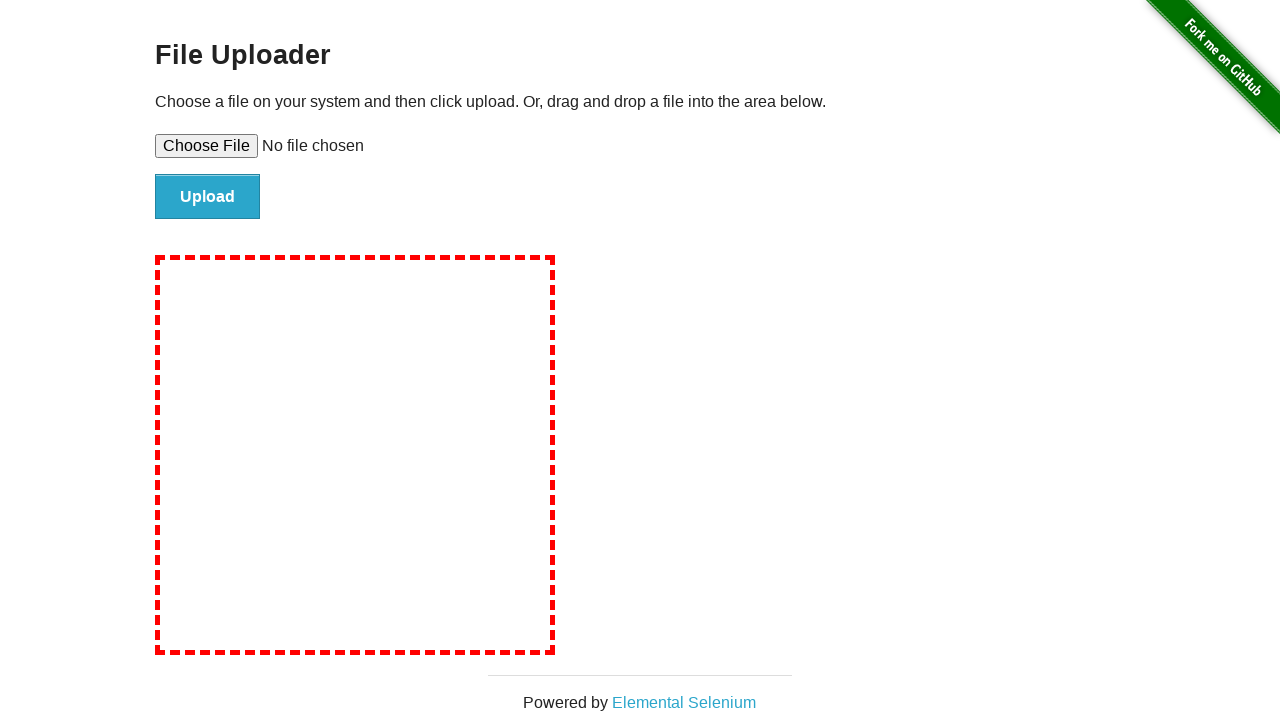

Selected test file using file input element
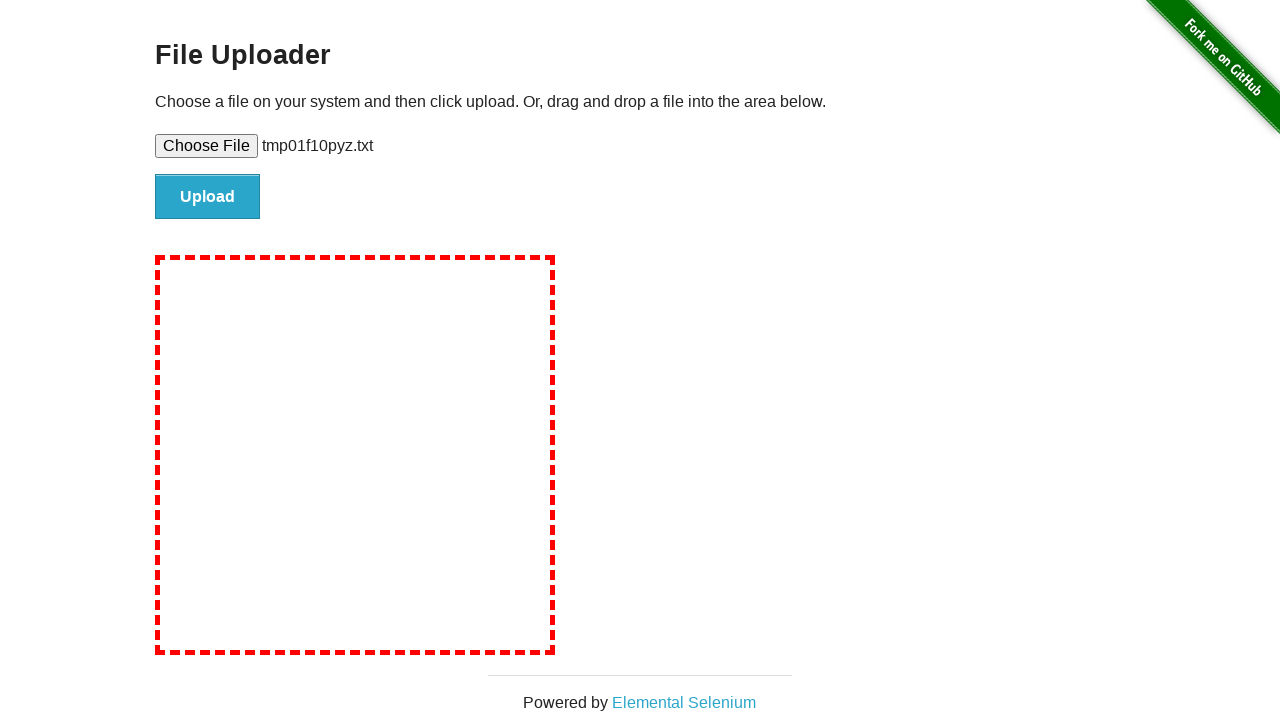

Clicked upload button to submit the file at (208, 197) on #file-submit
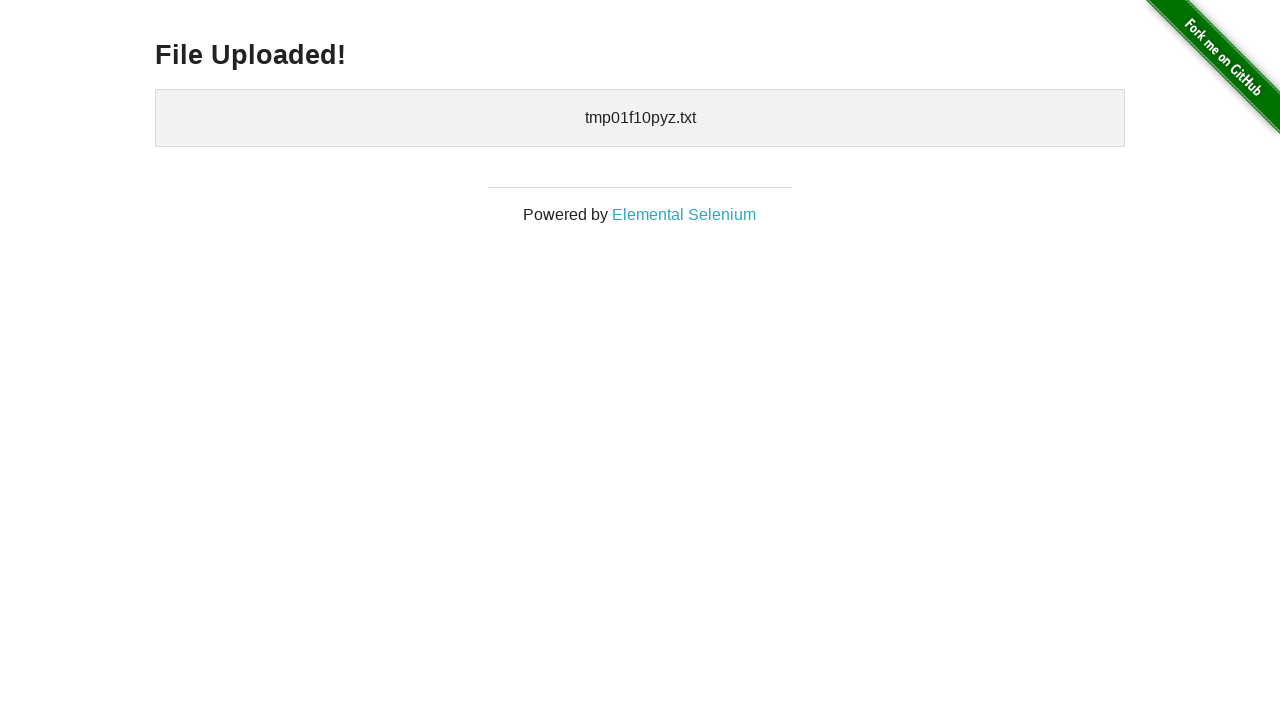

File upload success message appeared
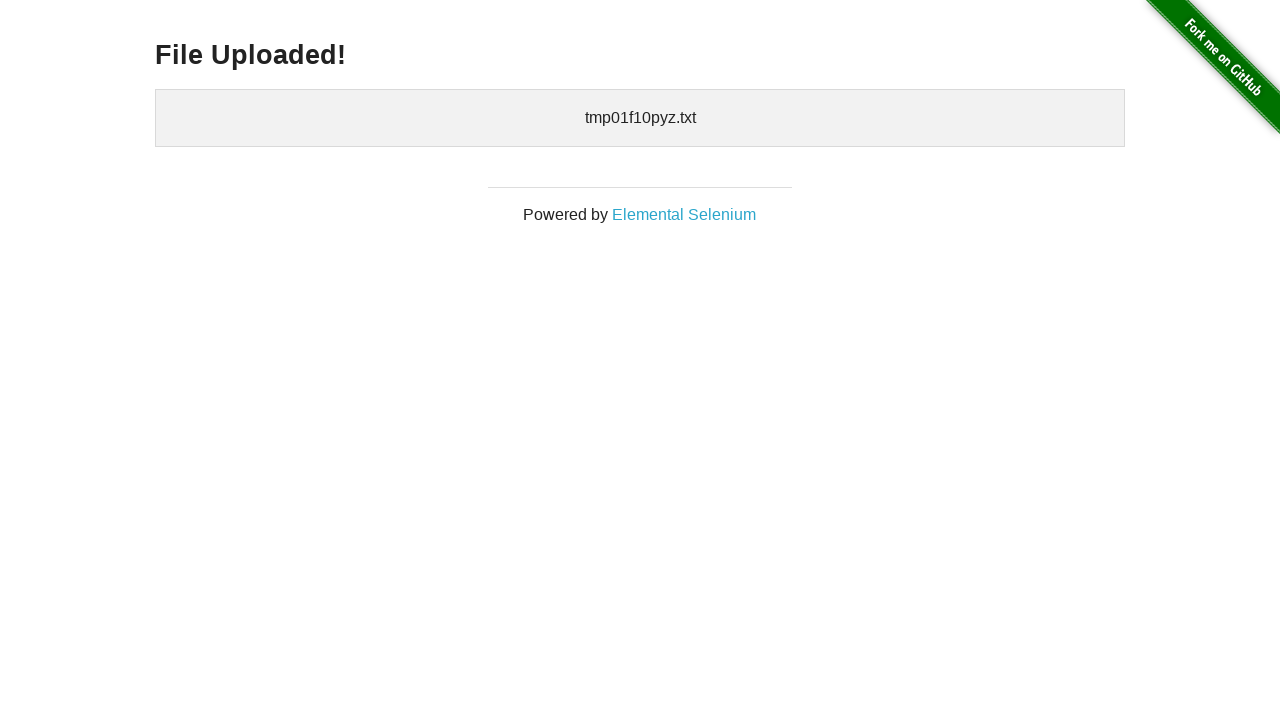

Cleaned up temporary test file
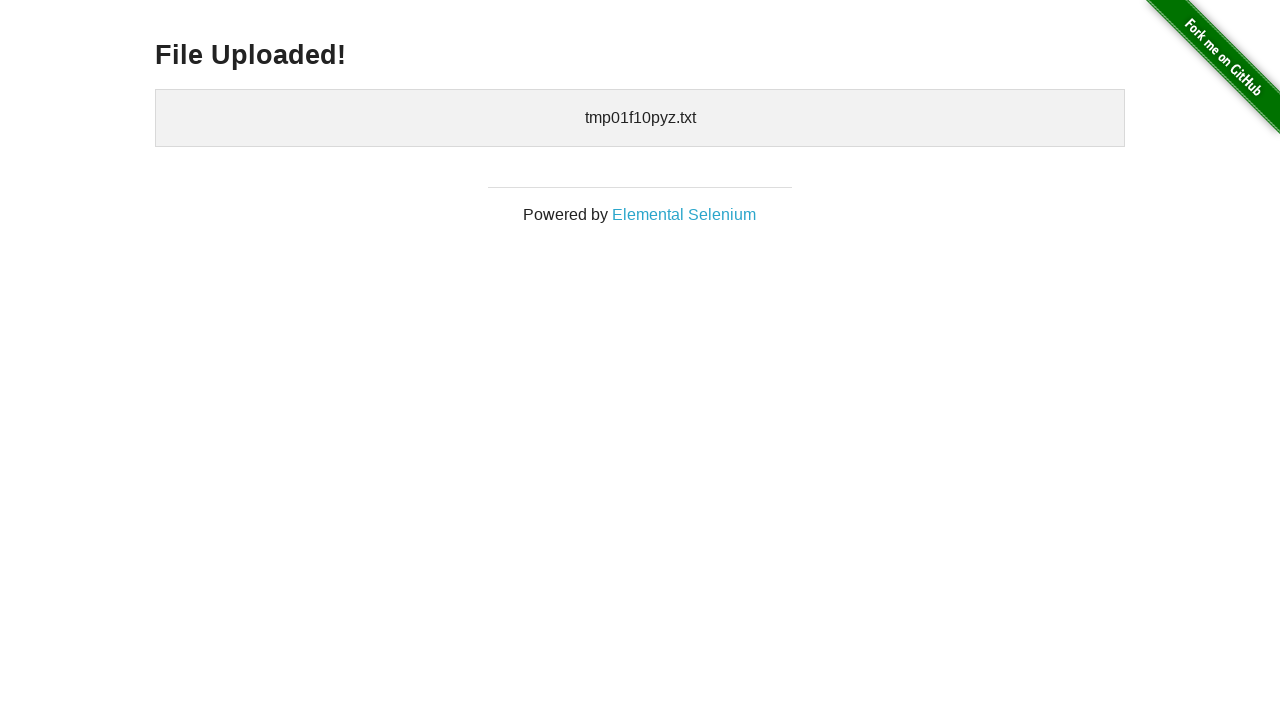

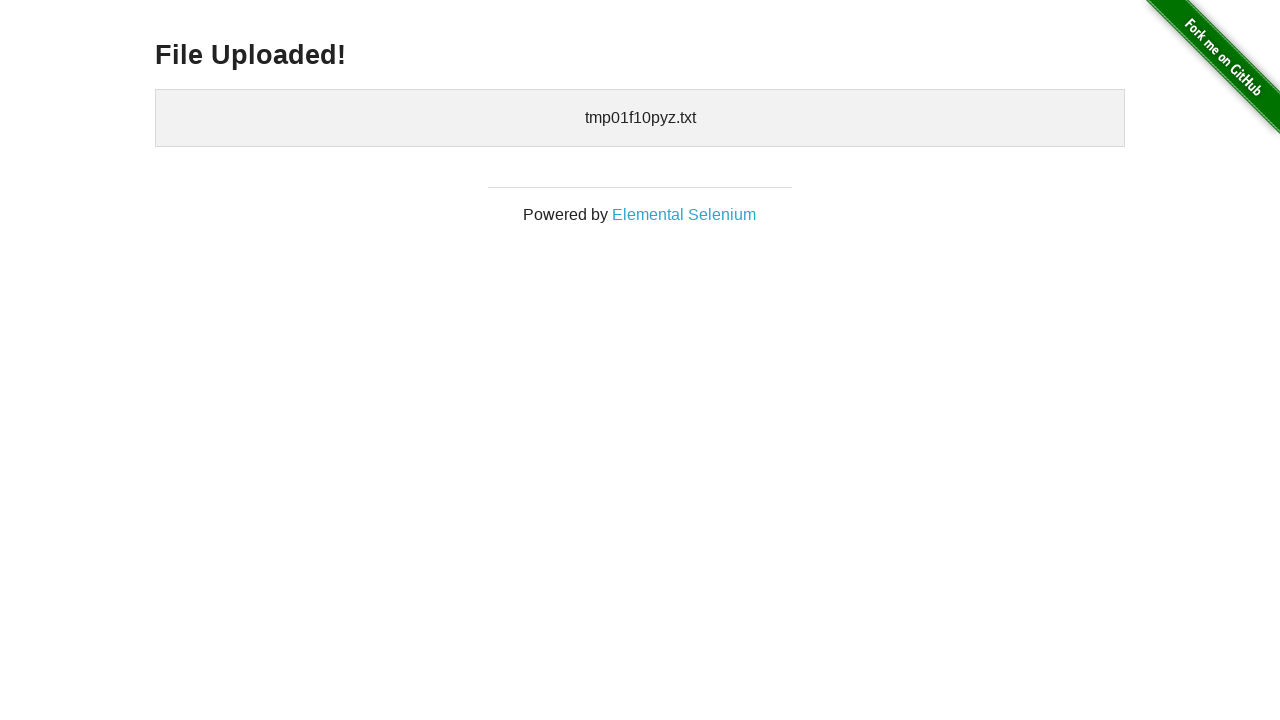